Tests window/tab switching functionality by opening a link in a new tab, switching to it, interacting with a dropdown element, and then switching back to the original tab

Starting URL: http://the-internet.herokuapp.com/

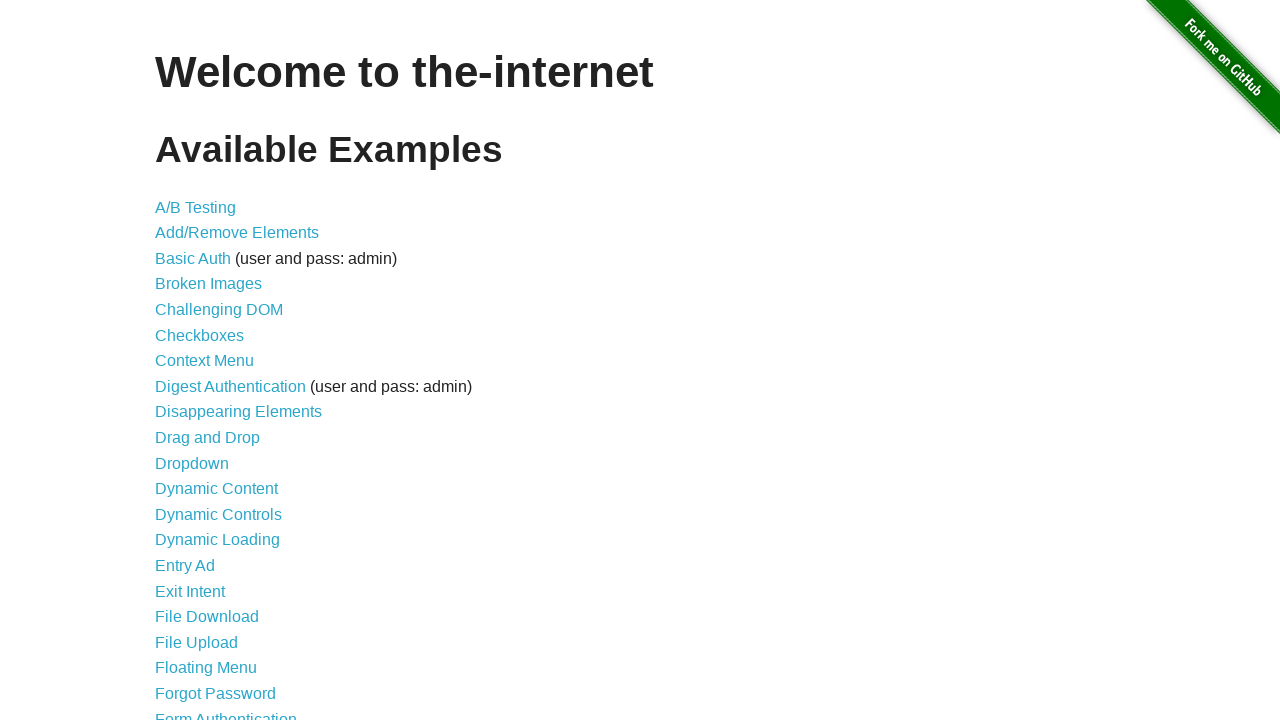

Clicked 'Dropdown' link with Shift modifier to open in new tab at (192, 463) on a:has-text('Dropdown')
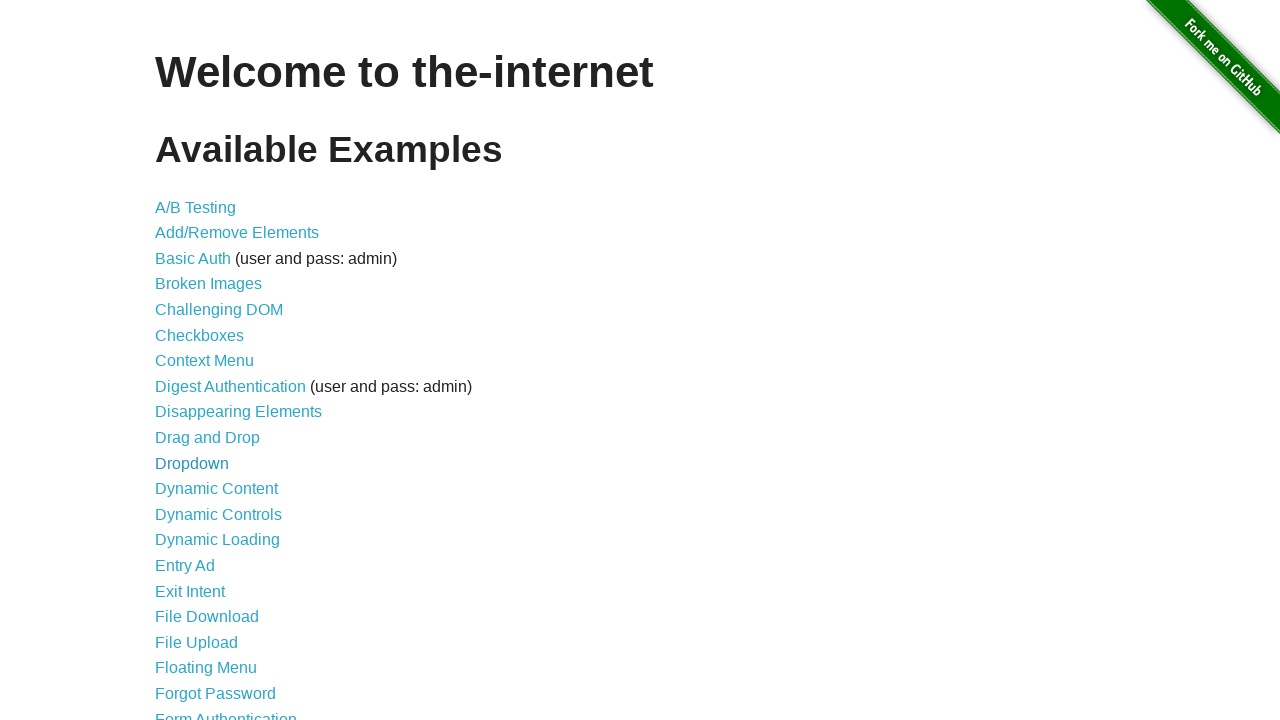

New page loaded successfully
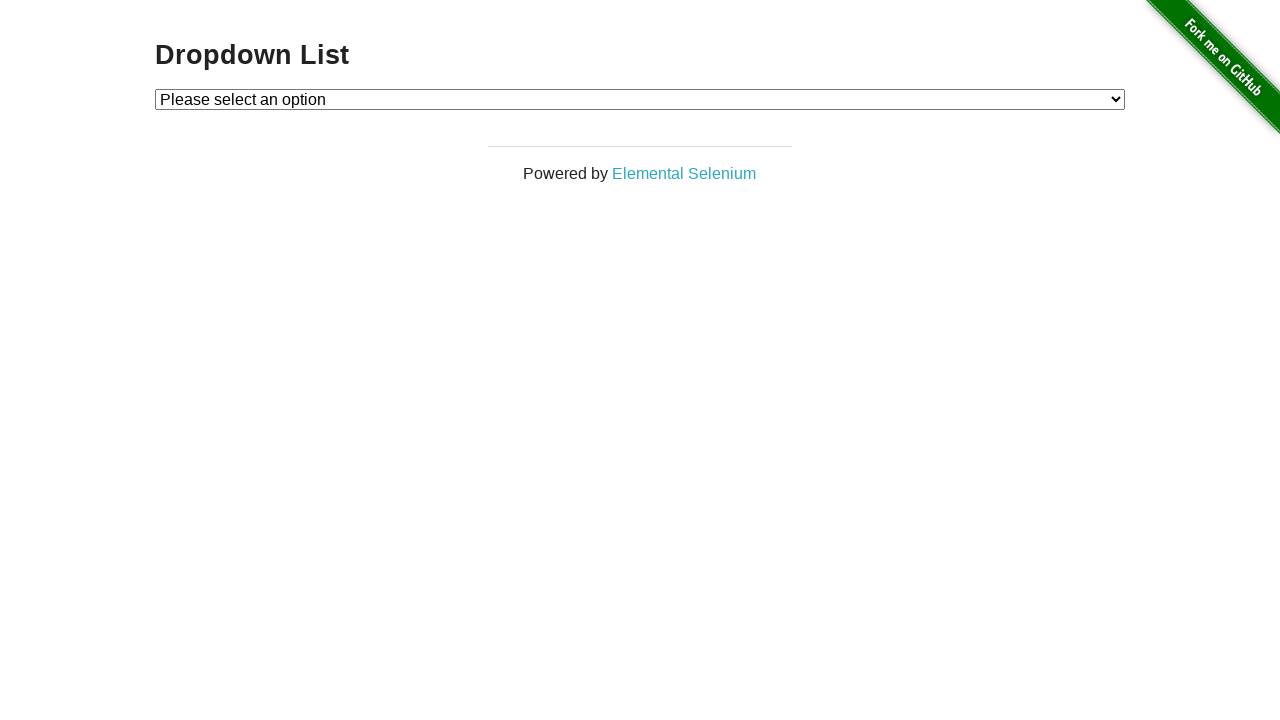

Located dropdown element on new page
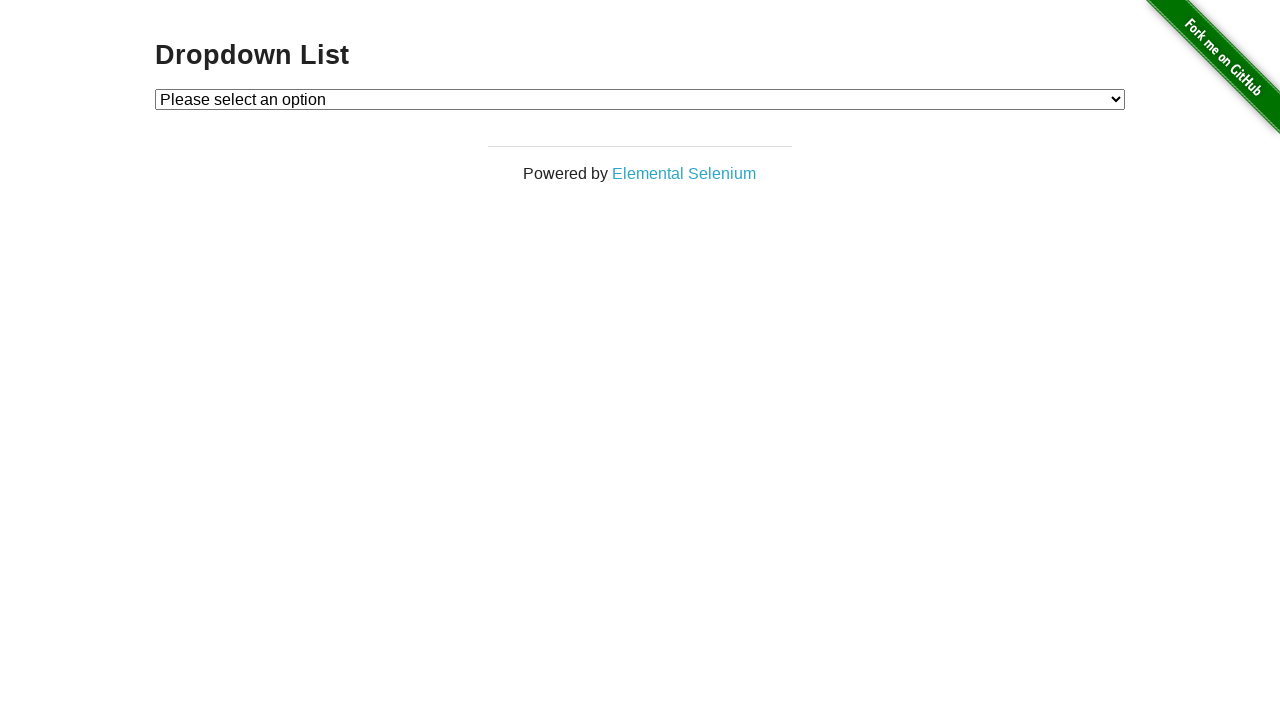

Selected 'Option 1' from dropdown on #dropdown
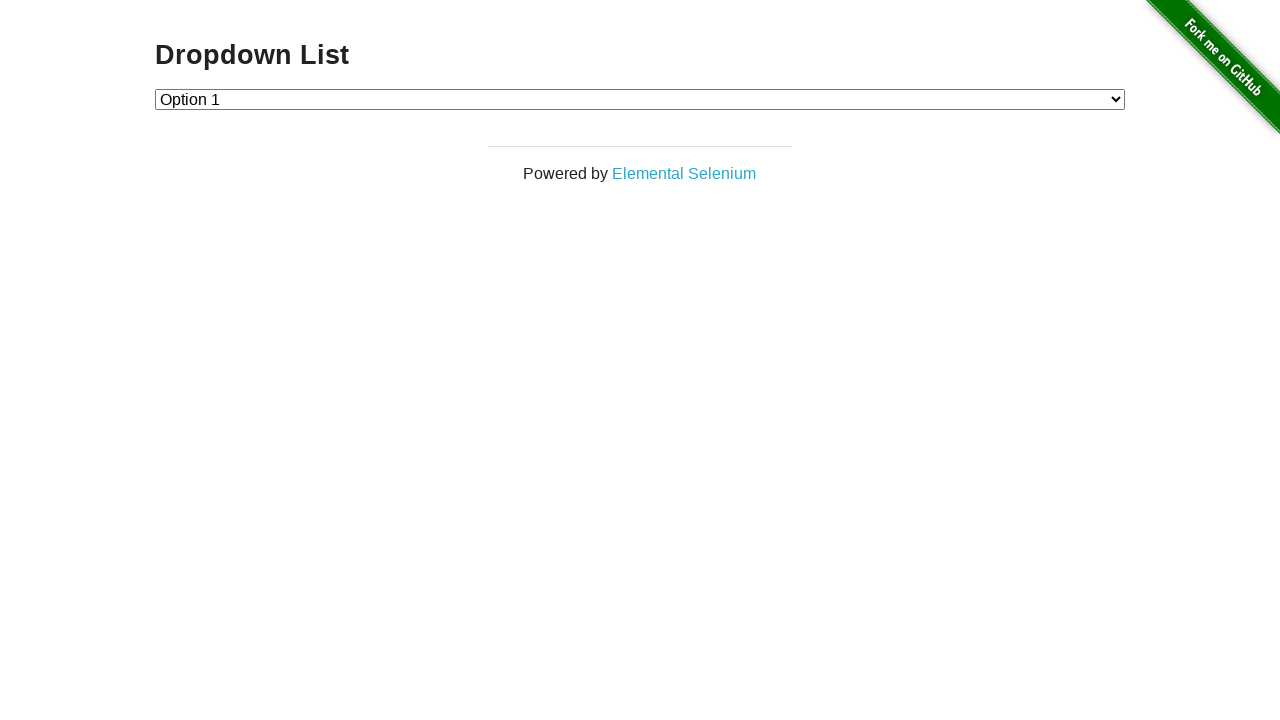

Selected 'Option 2' from dropdown on #dropdown
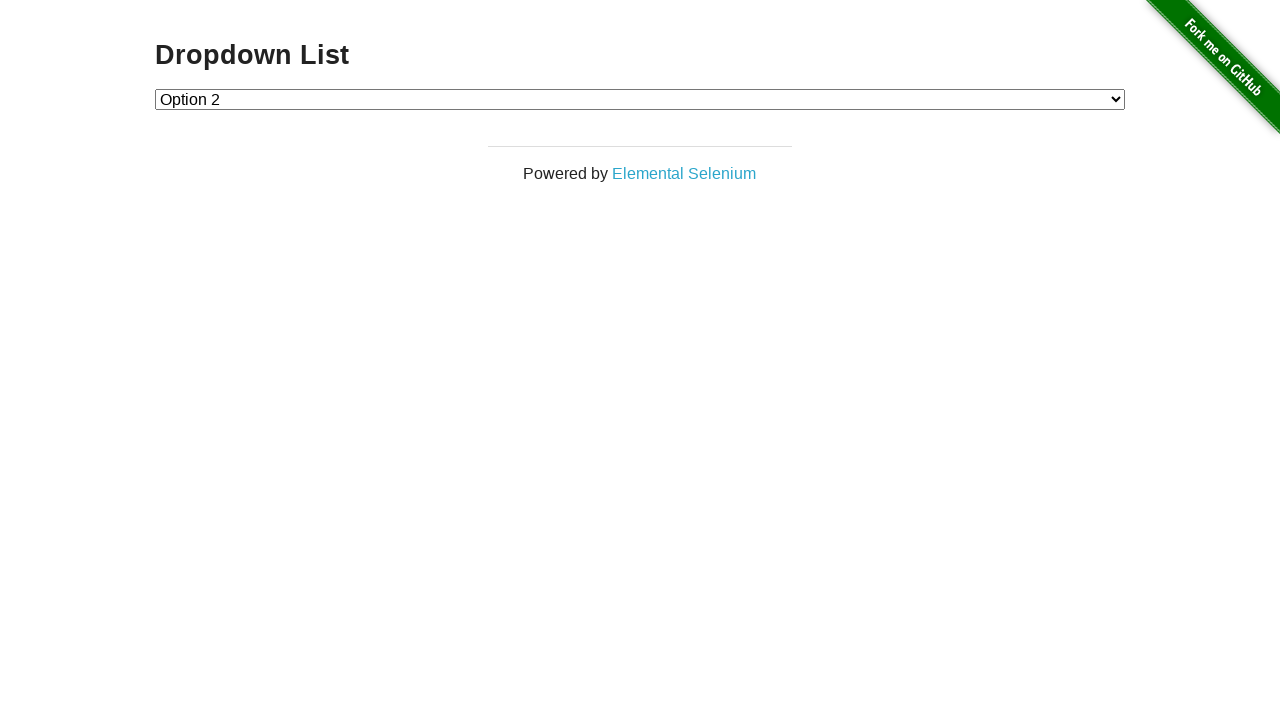

Closed the new tab/page and switched back to original tab
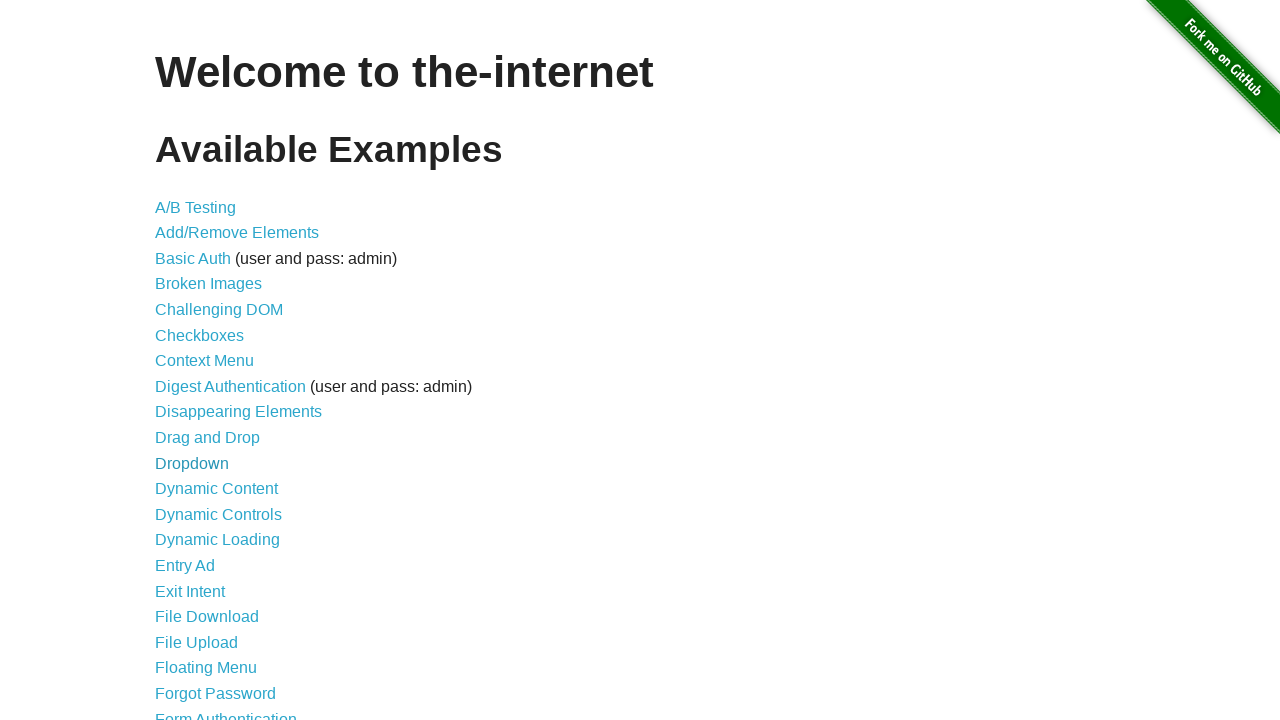

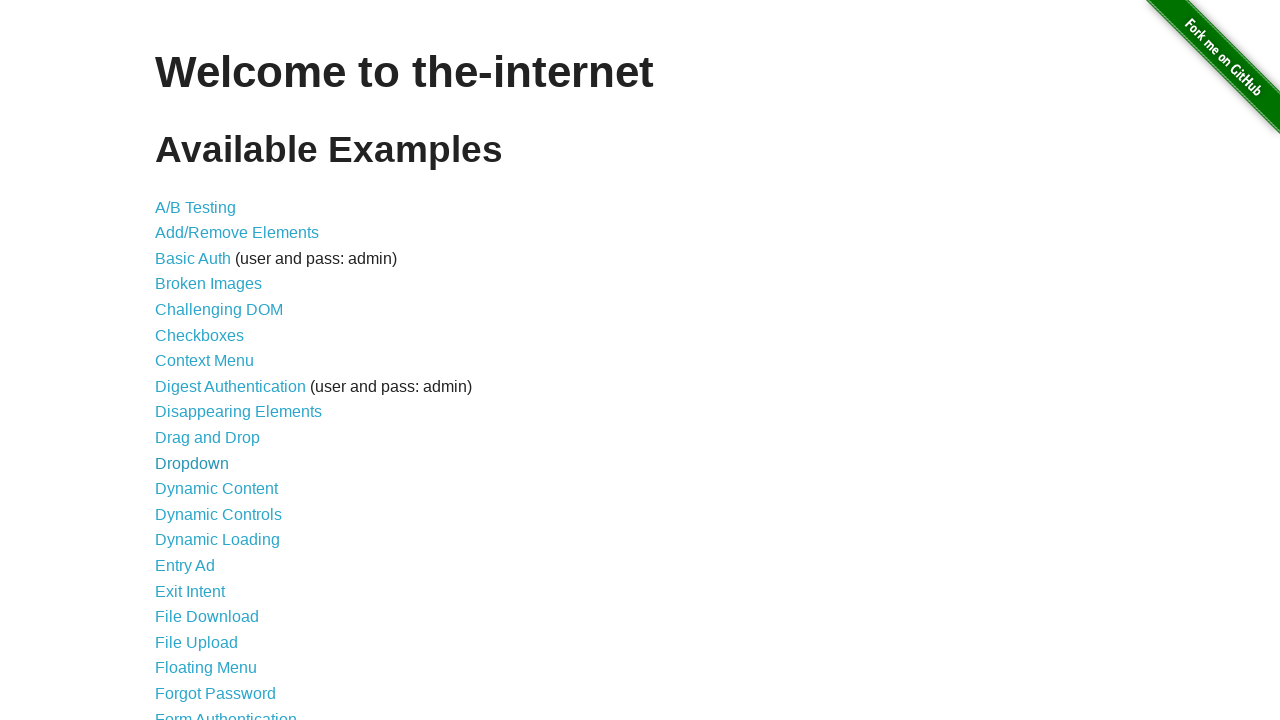